Navigates to a practice page and interacts with a web table to count rows and columns, then retrieves data from a specific row

Starting URL: https://qaclickacademy.com/practice.php

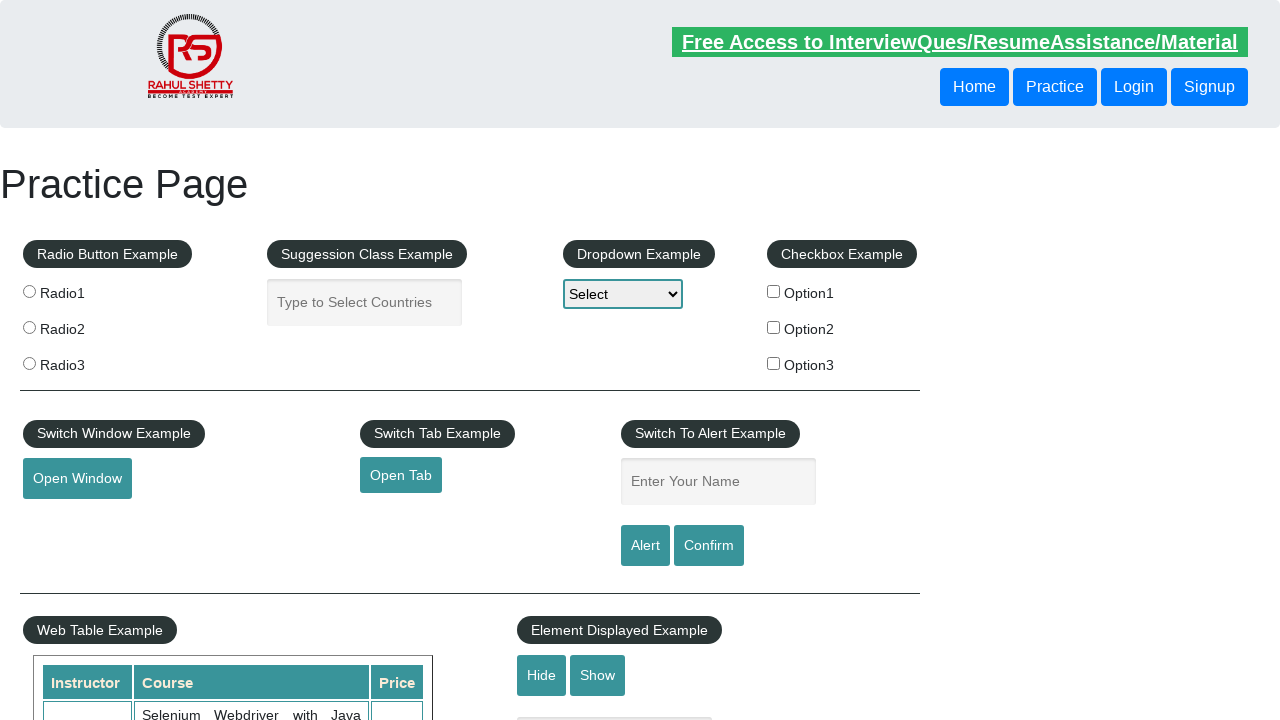

Waited for table#product to be present on the page
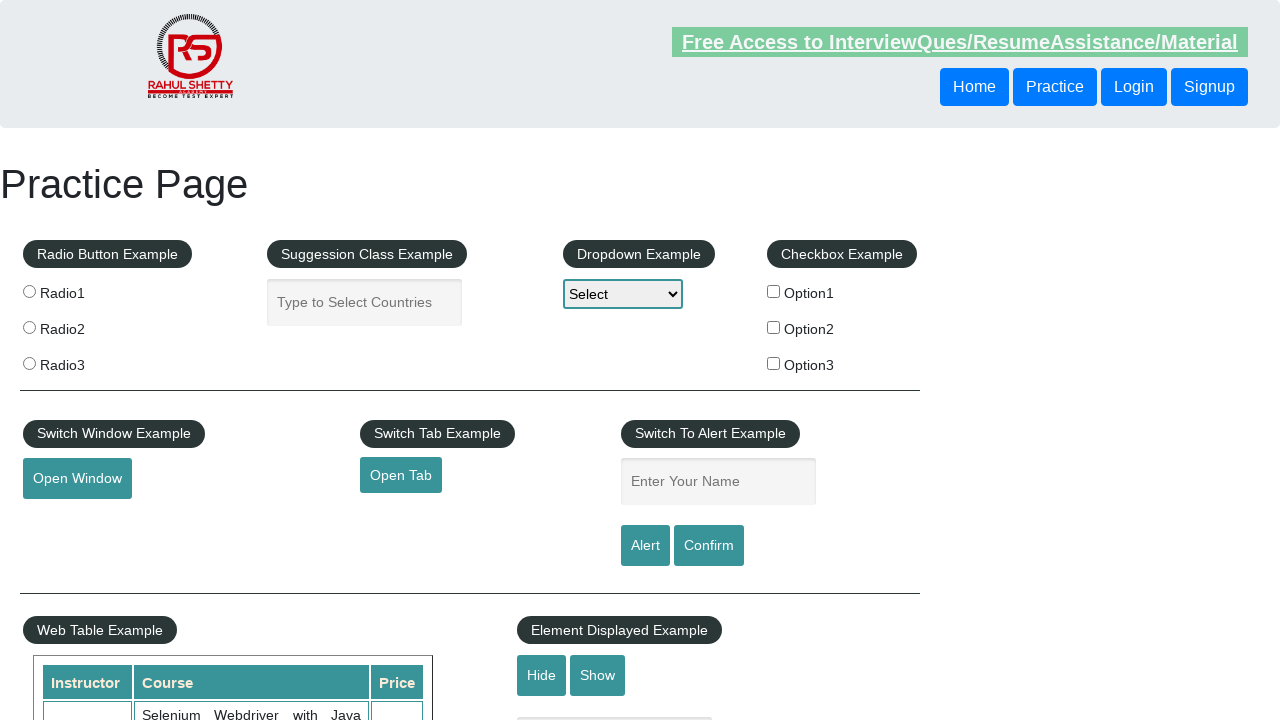

Counted table rows: 20 rows found
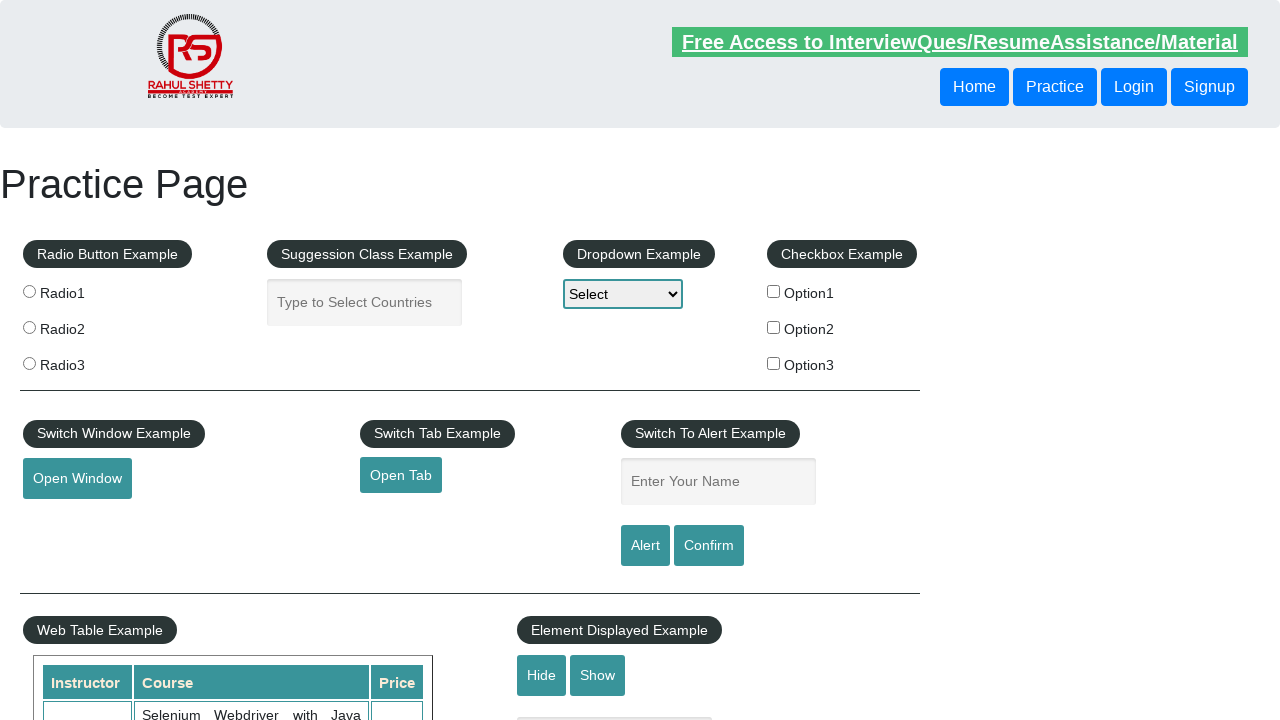

Counted table columns: 3 columns found
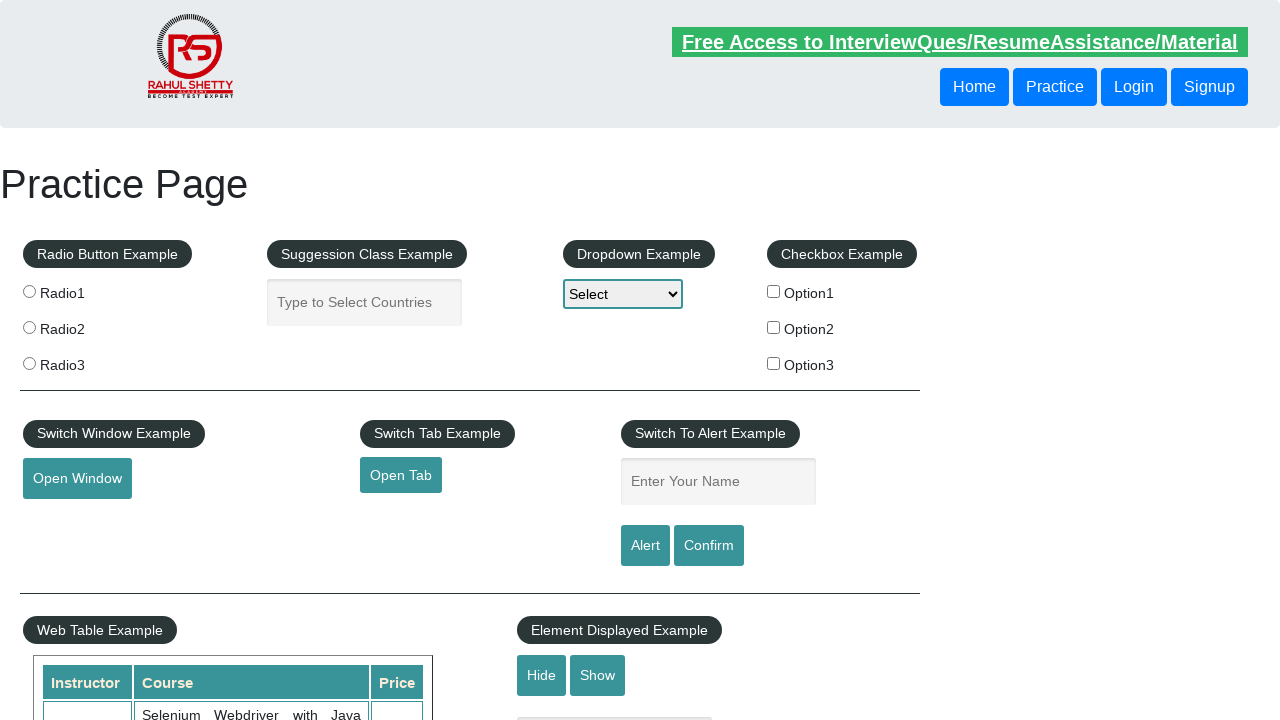

Retrieved all column elements from row 3
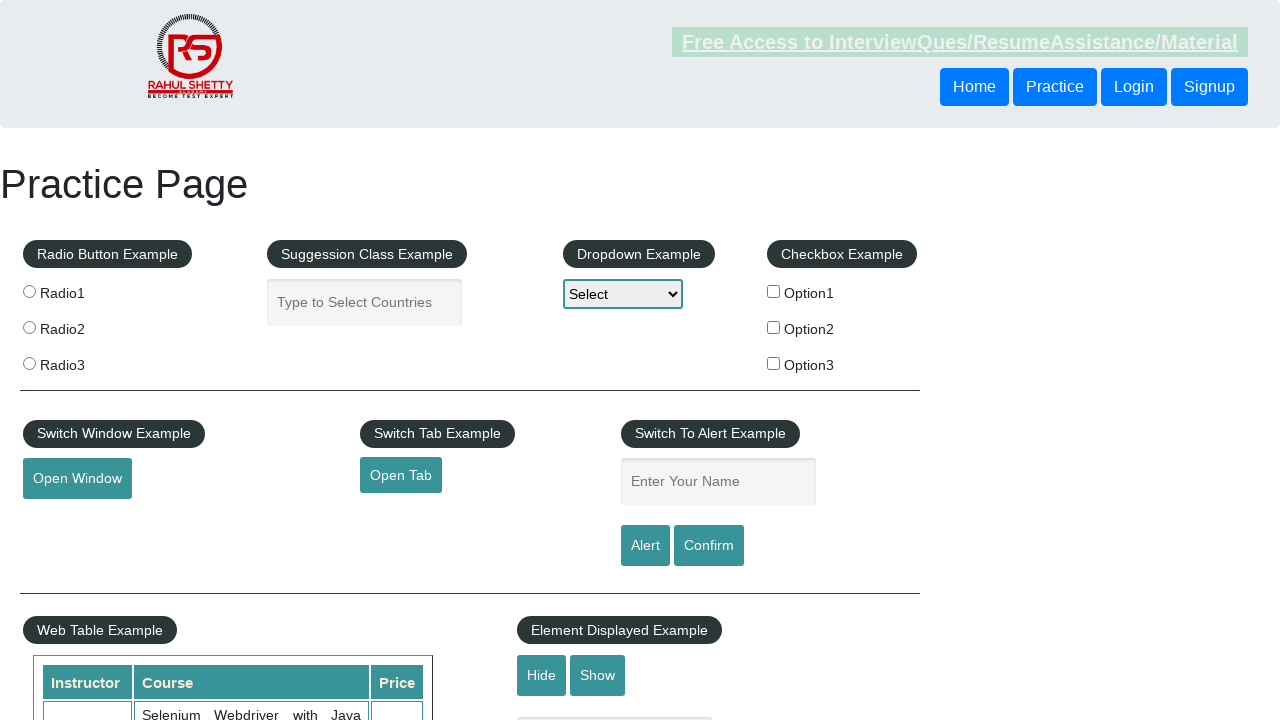

Extracted text content from all 7 columns in row 3
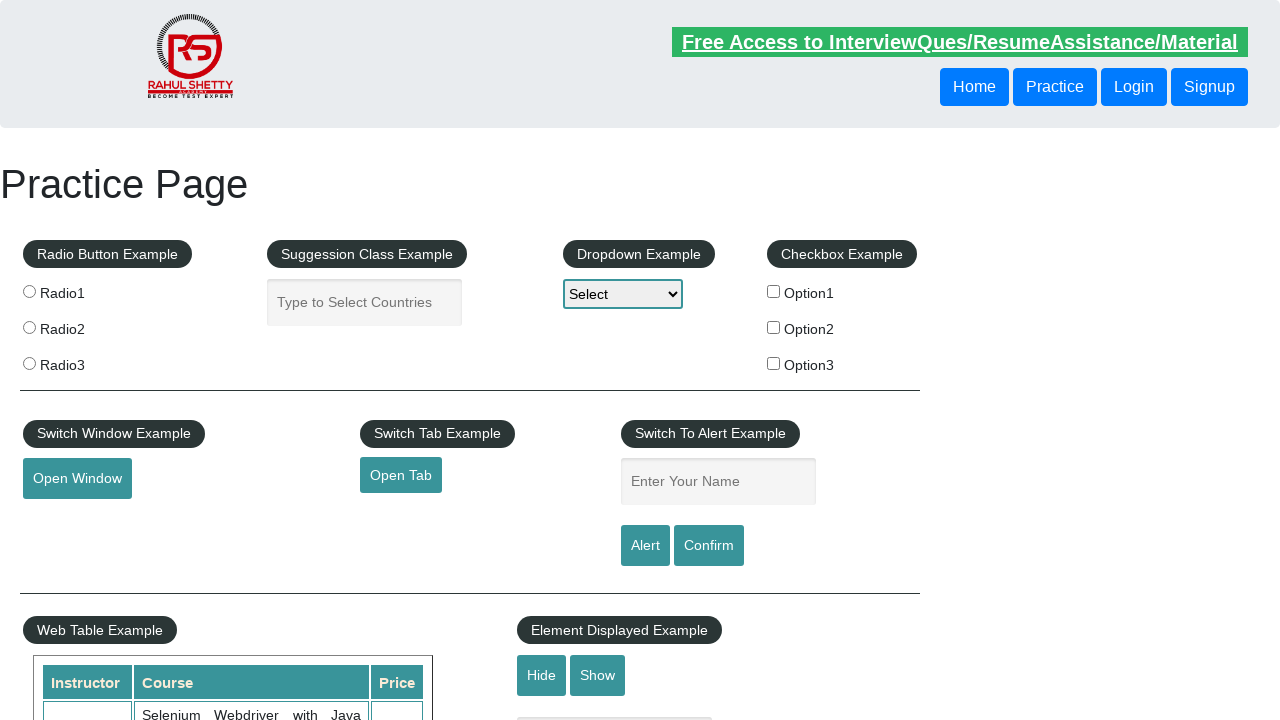

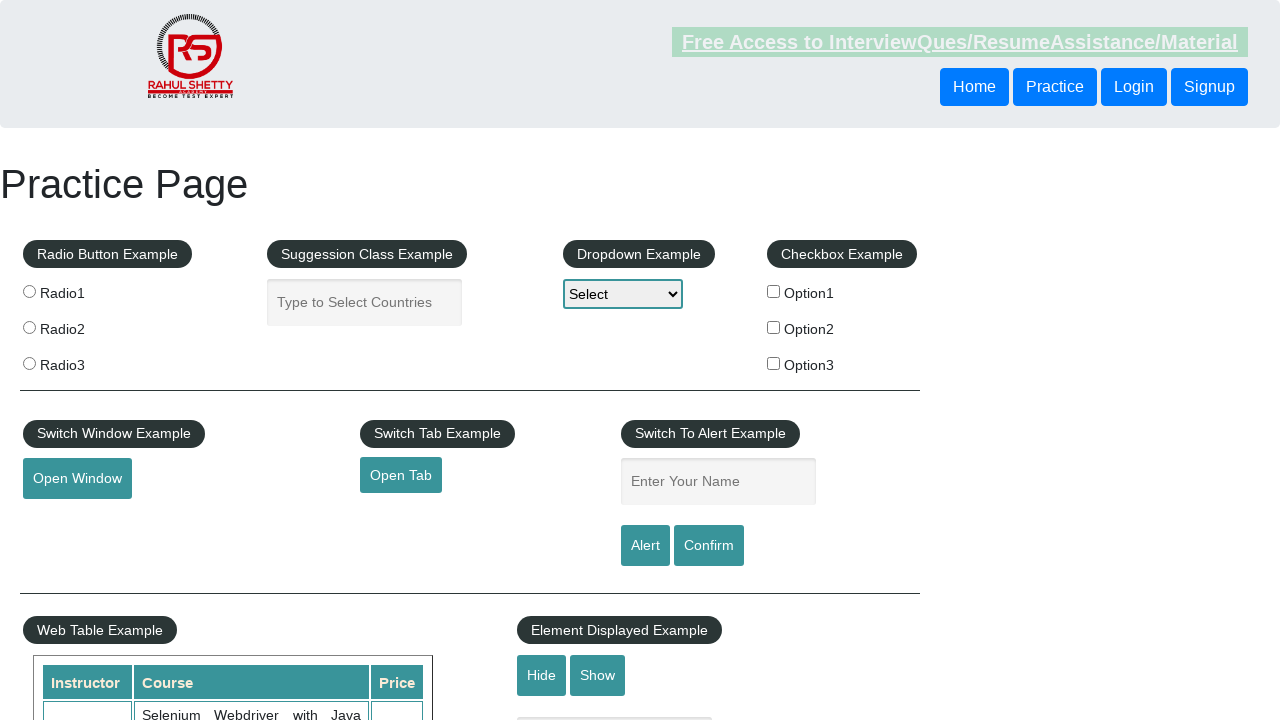